Tests adding items to a shopping cart on an e-commerce practice site by searching for specific vegetables (Cucumber) in the product list and clicking the ADD TO CART button.

Starting URL: https://rahulshettyacademy.com/seleniumPractise/

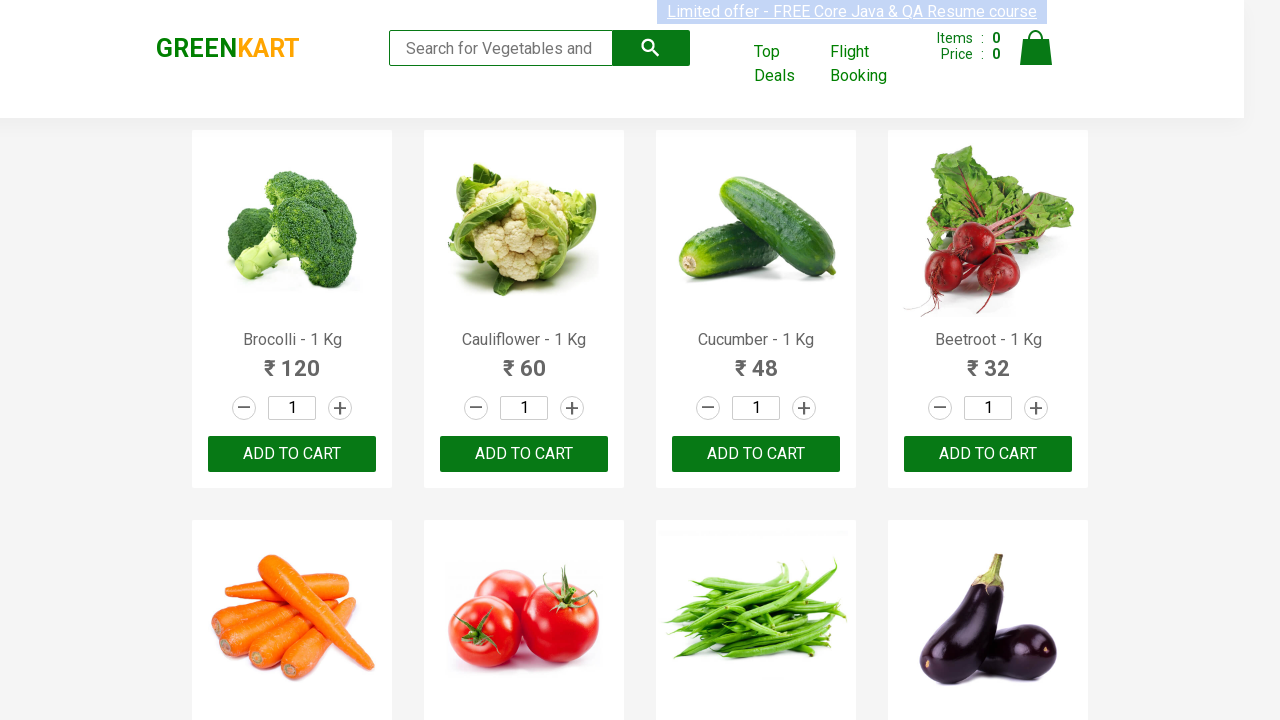

Waited for product list to load
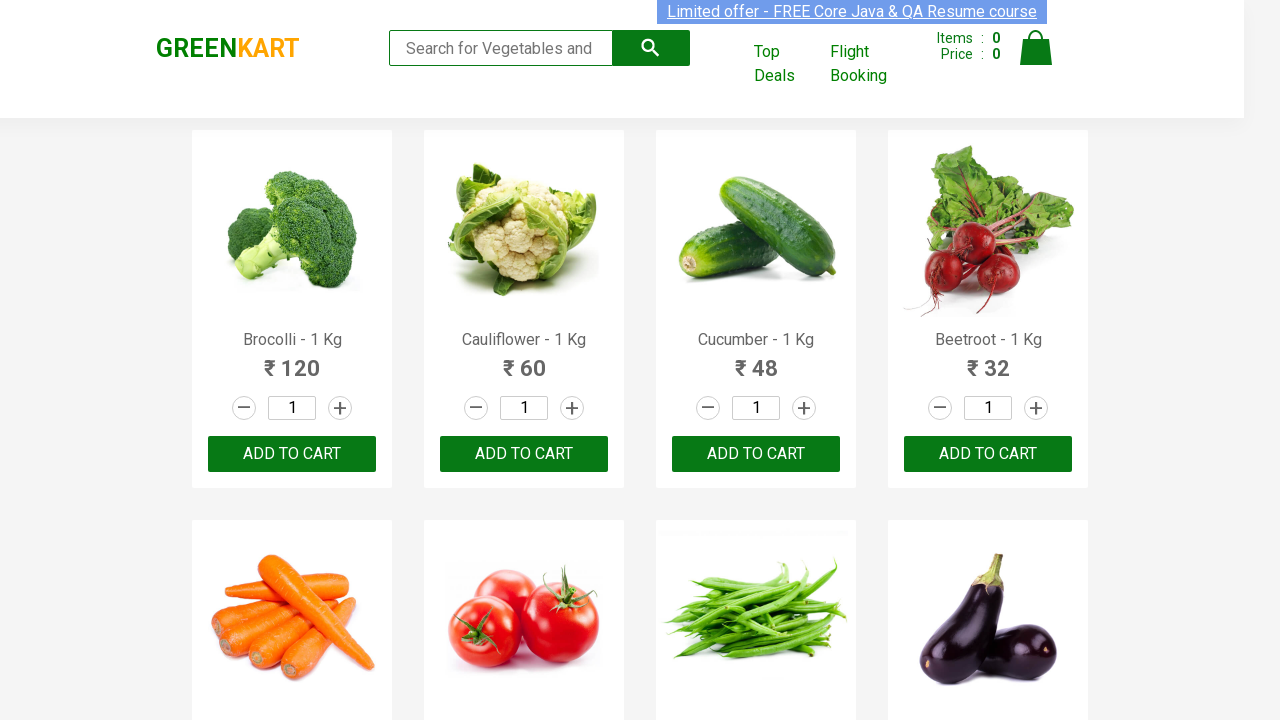

Retrieved all product elements from the page
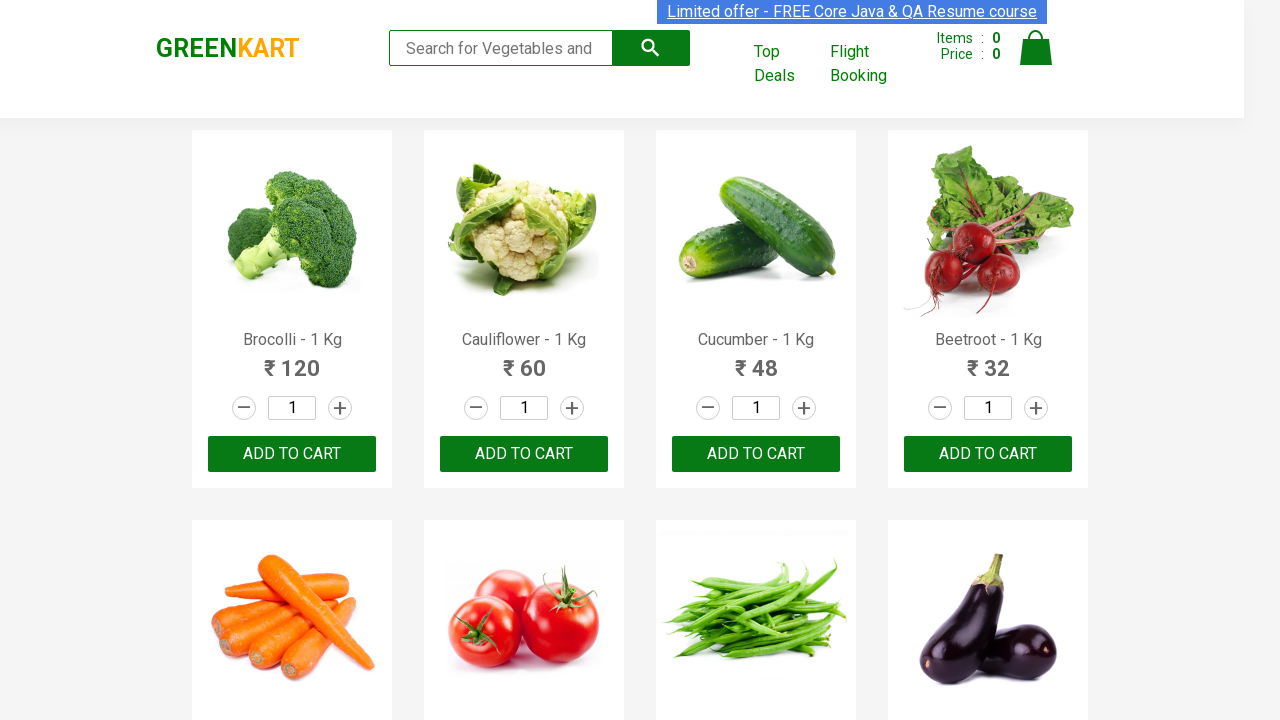

Checked product 1: Brocolli - 1 Kg
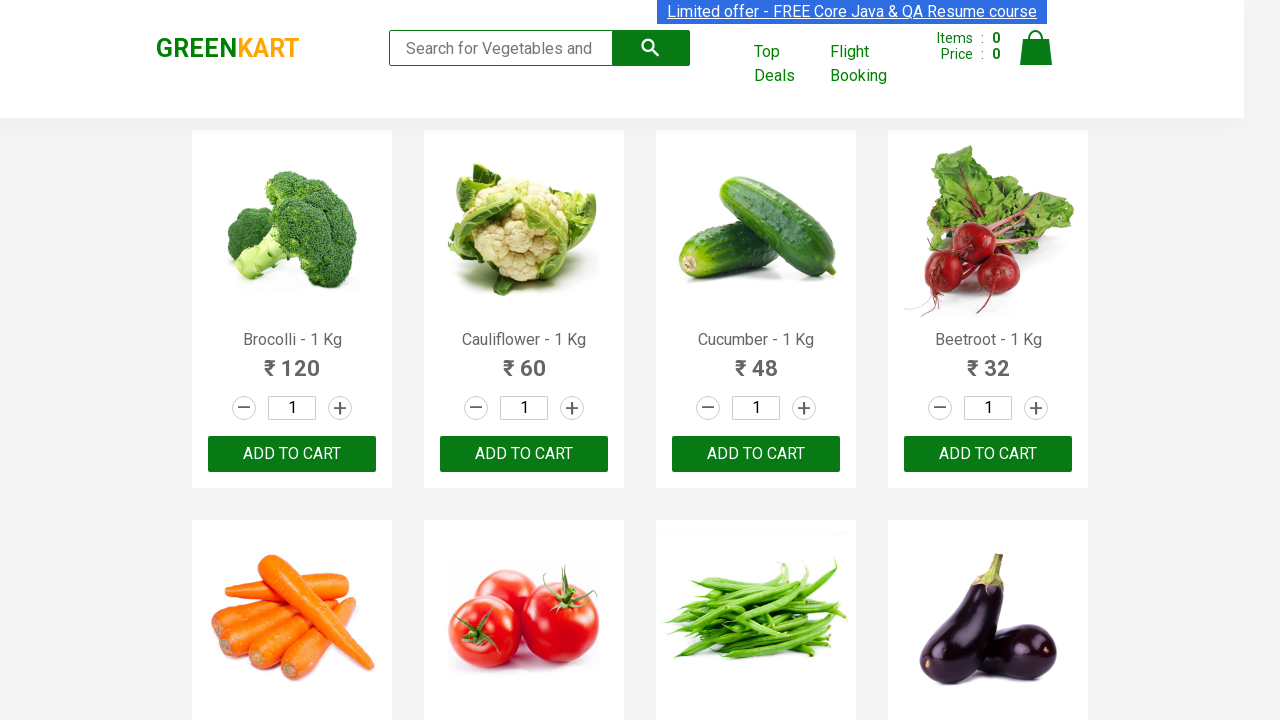

Checked product 2: Cauliflower - 1 Kg
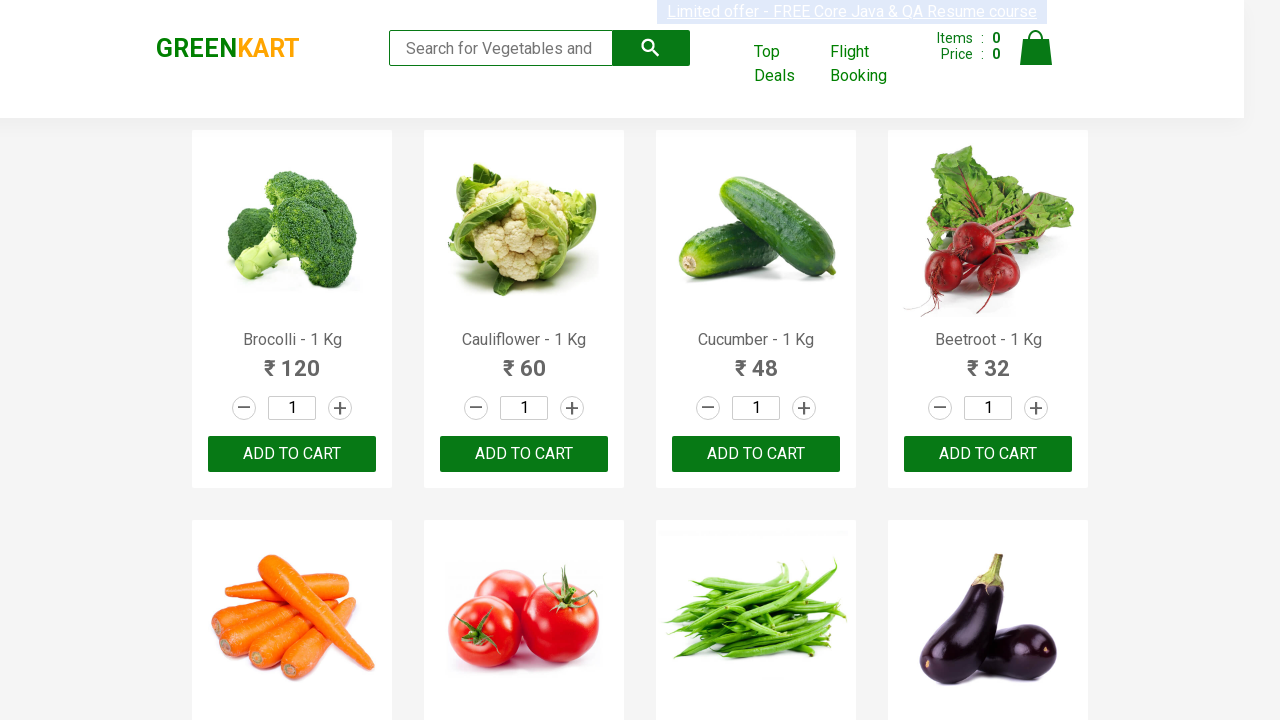

Checked product 3: Cucumber - 1 Kg
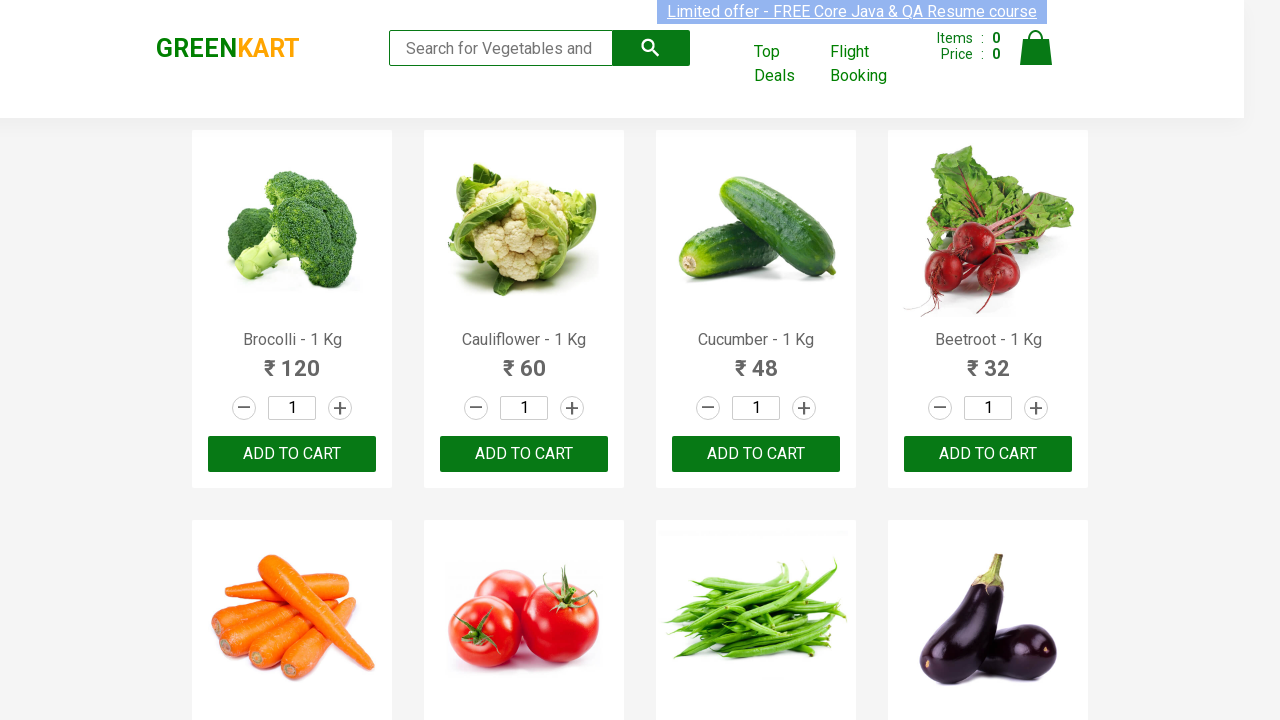

Clicked ADD TO CART button for Cucumber product at (756, 454) on xpath=//button[text()='ADD TO CART'] >> nth=2
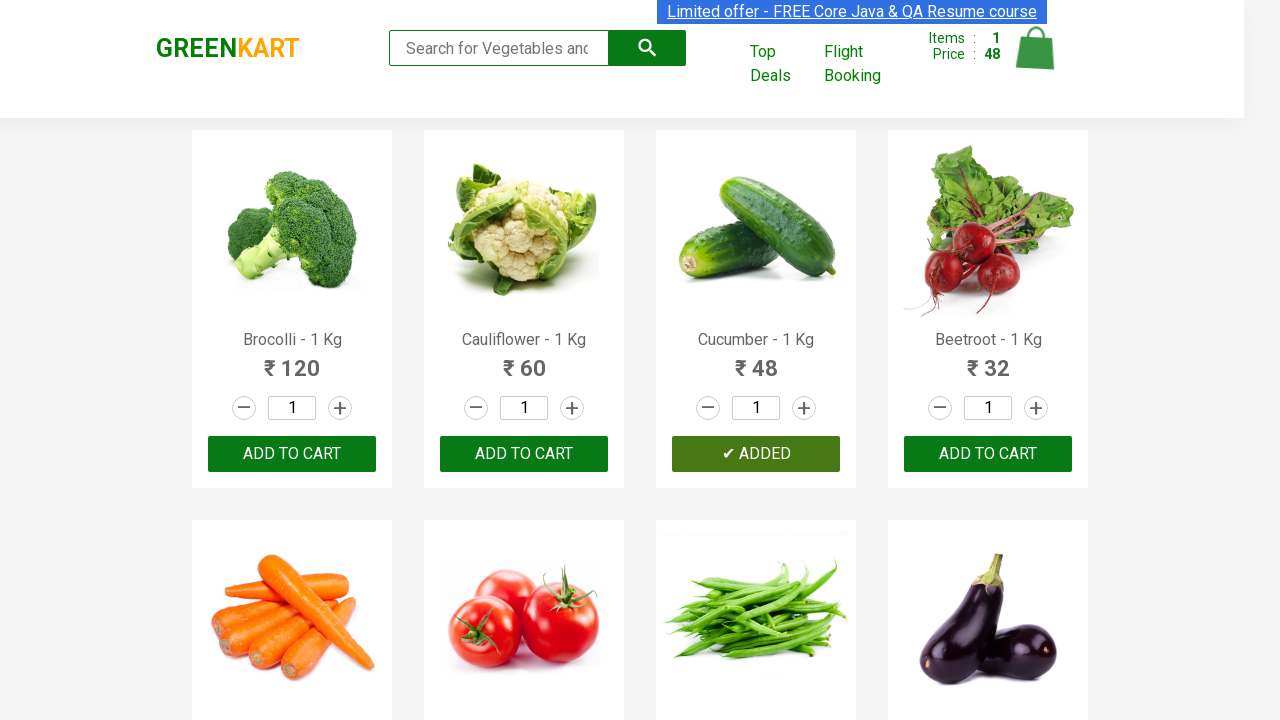

Verified cart icon updated after adding item
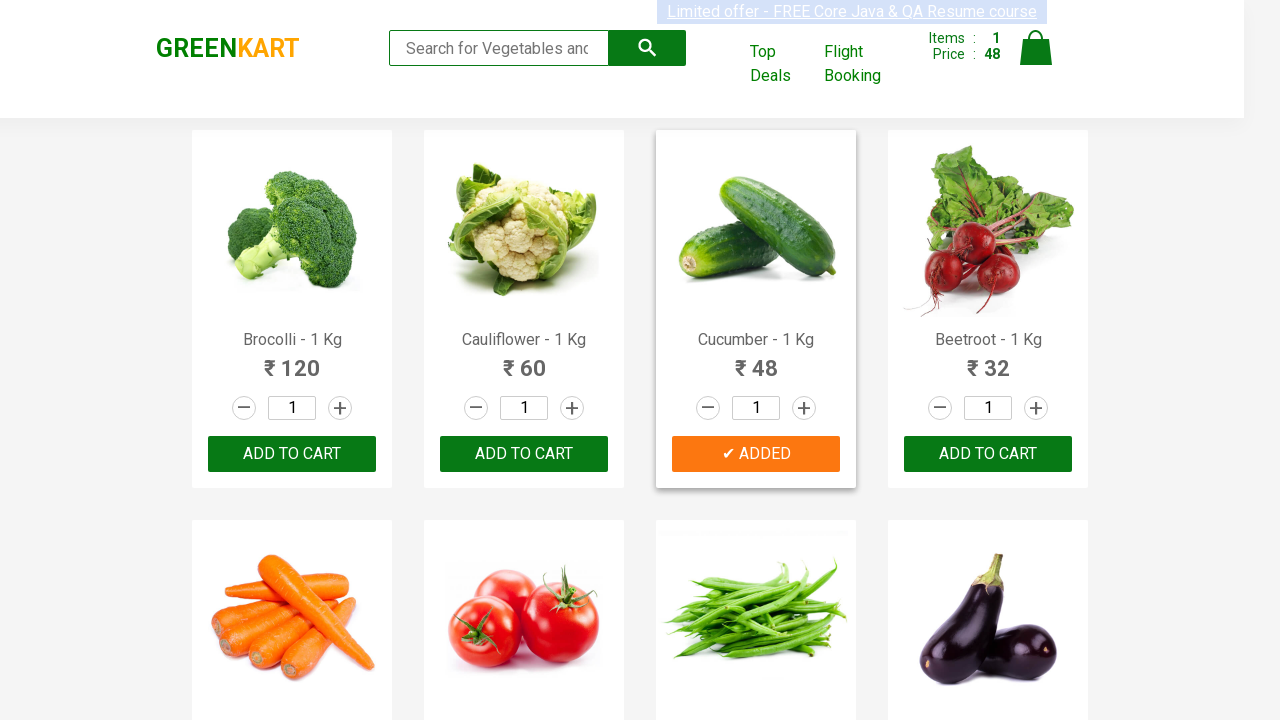

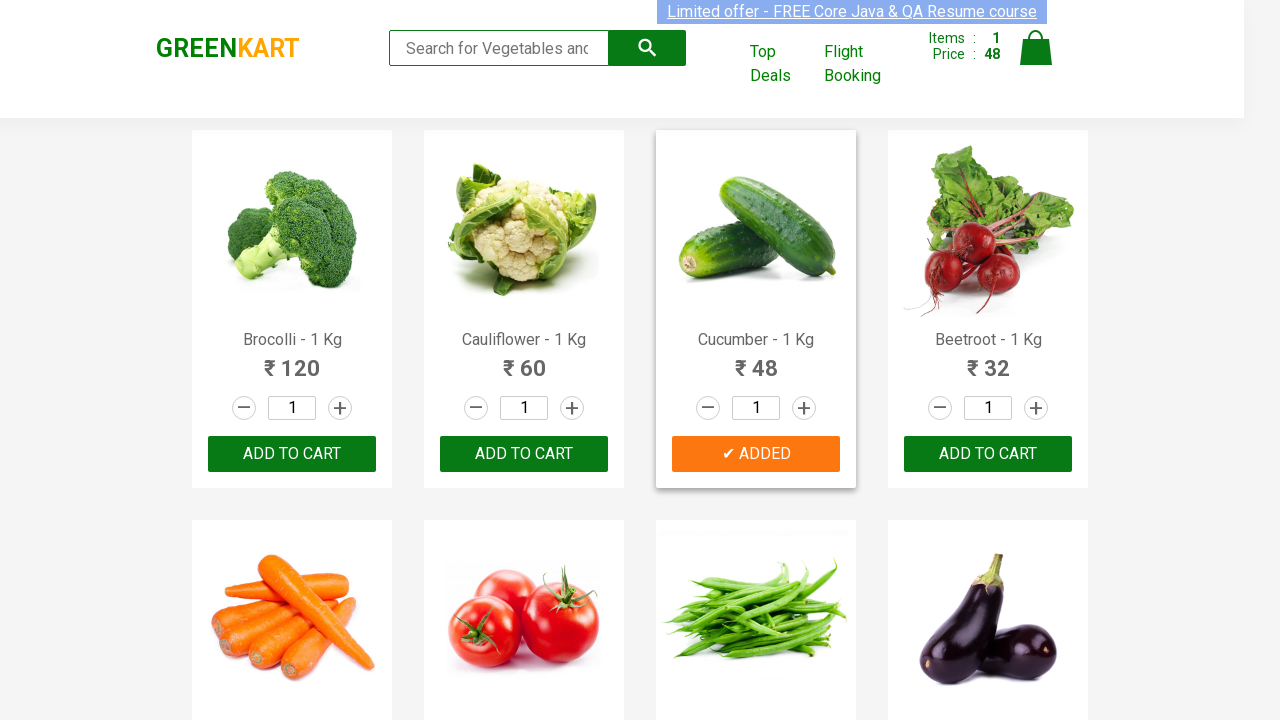